Tests date picker calendar component by navigating through year, month and day selections to set a specific date

Starting URL: https://rahulshettyacademy.com/seleniumPractise/#/offers

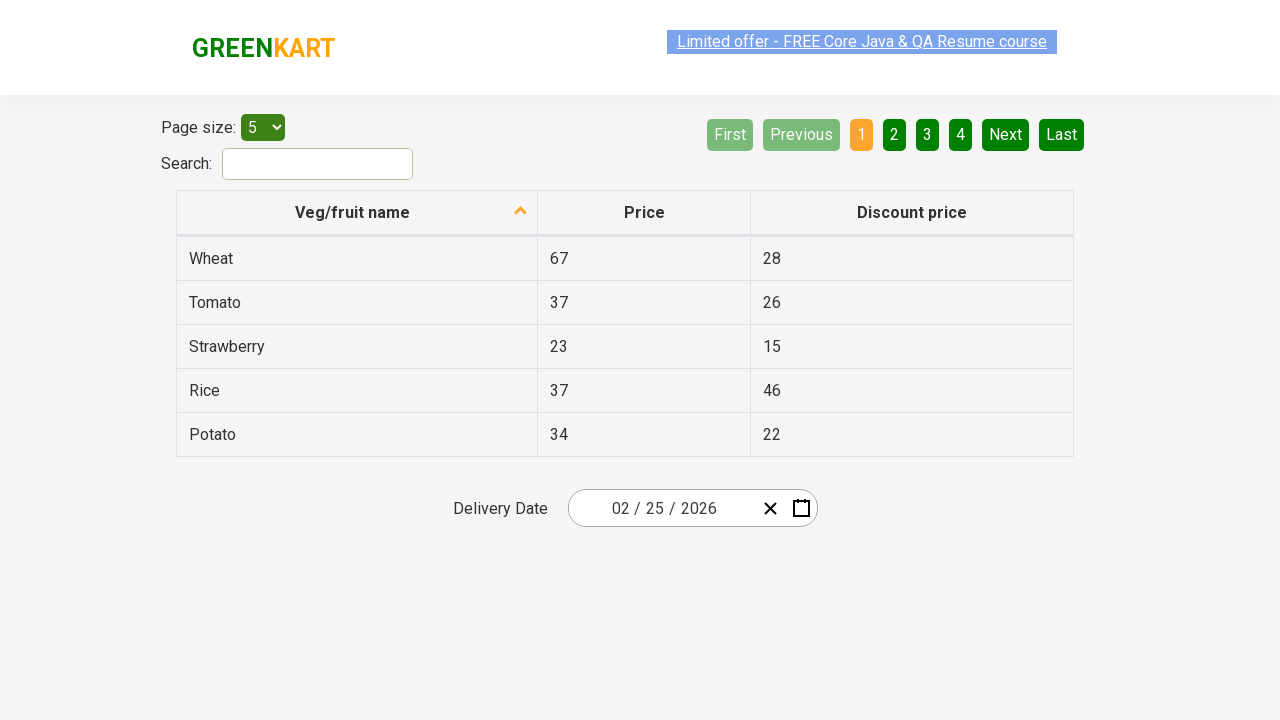

Clicked date picker input group to open calendar at (662, 508) on .react-date-picker__inputGroup
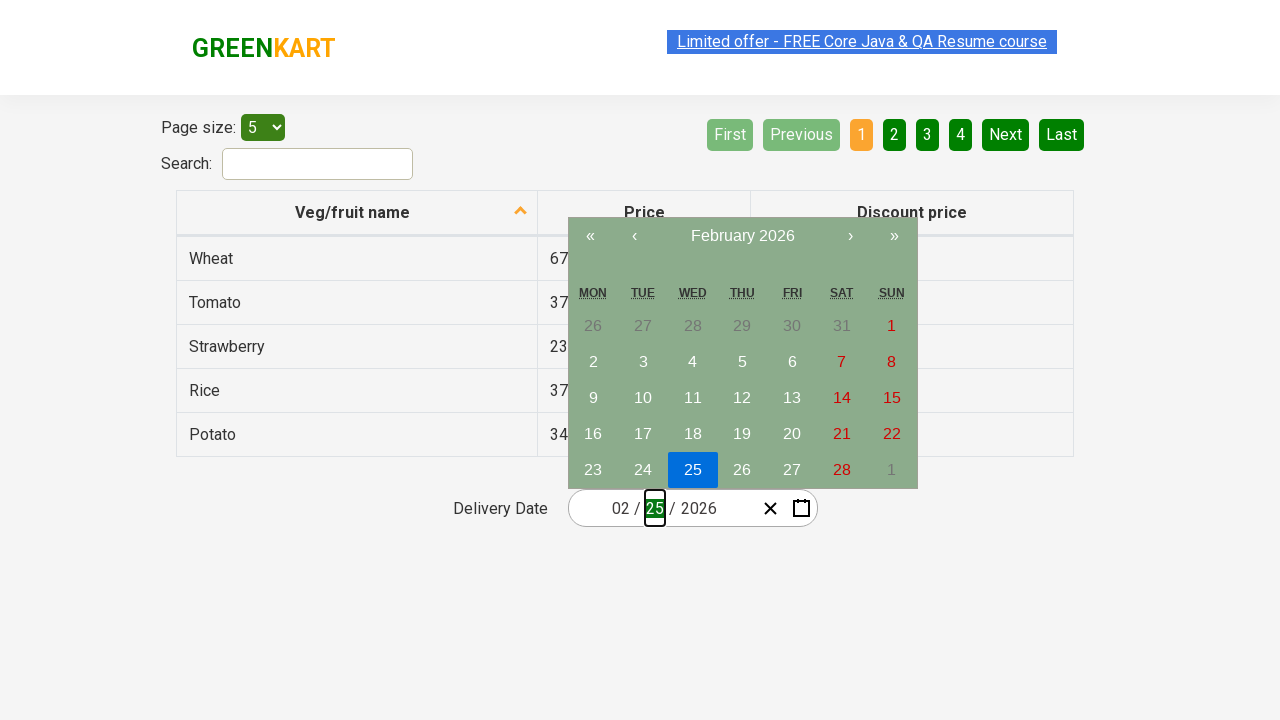

Clicked calendar navigation label first time at (742, 236) on .react-calendar__navigation__label
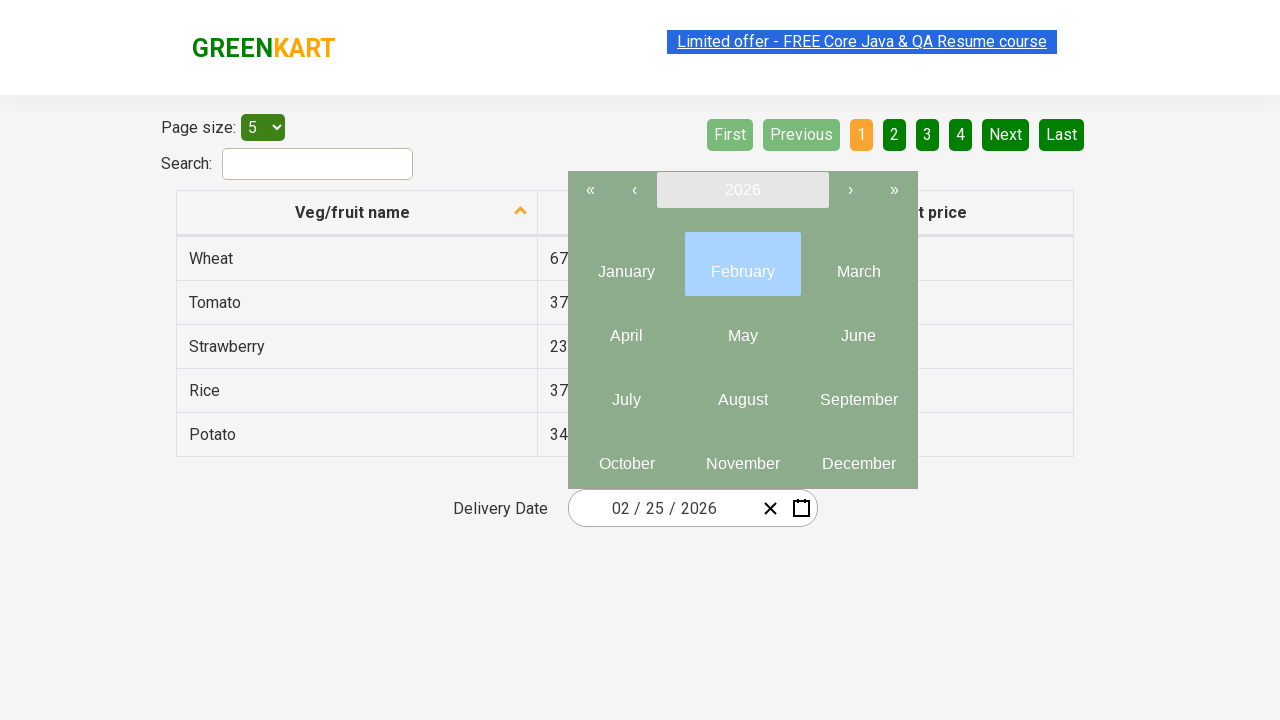

Clicked calendar navigation label second time to reach year view at (742, 190) on .react-calendar__navigation__label
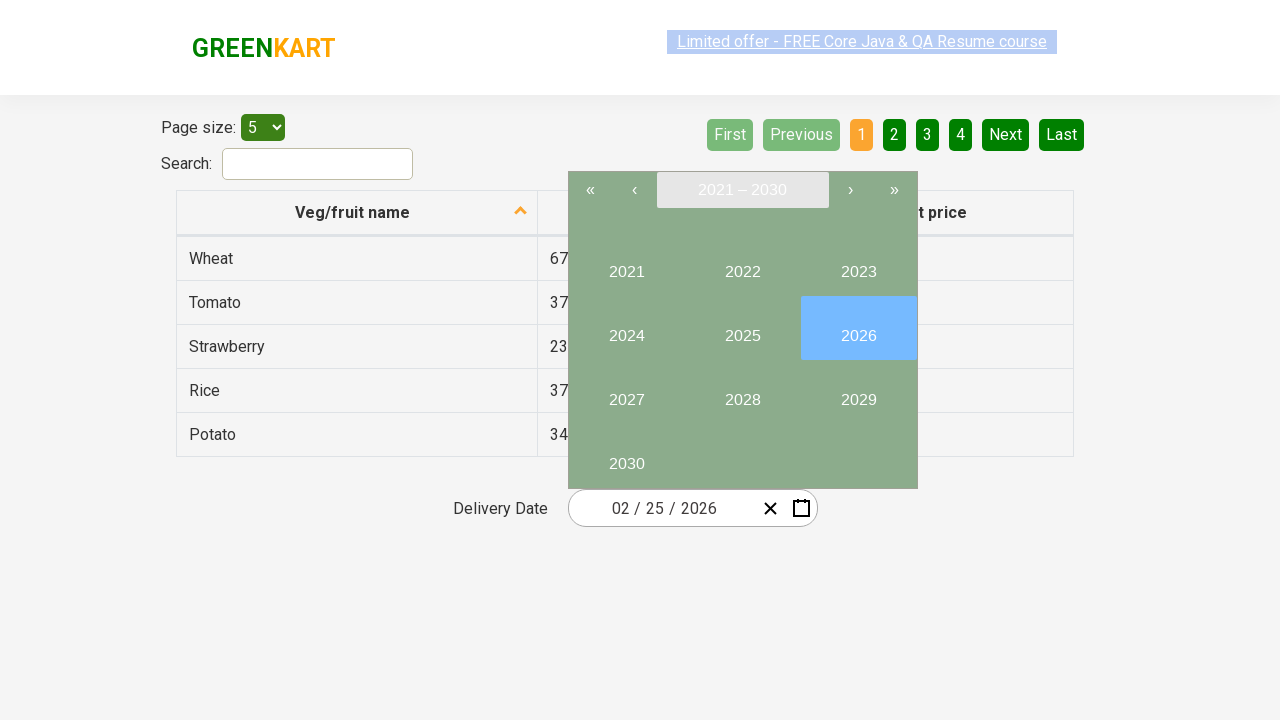

Selected year 2025 from year view at (742, 328) on button:has-text('2025')
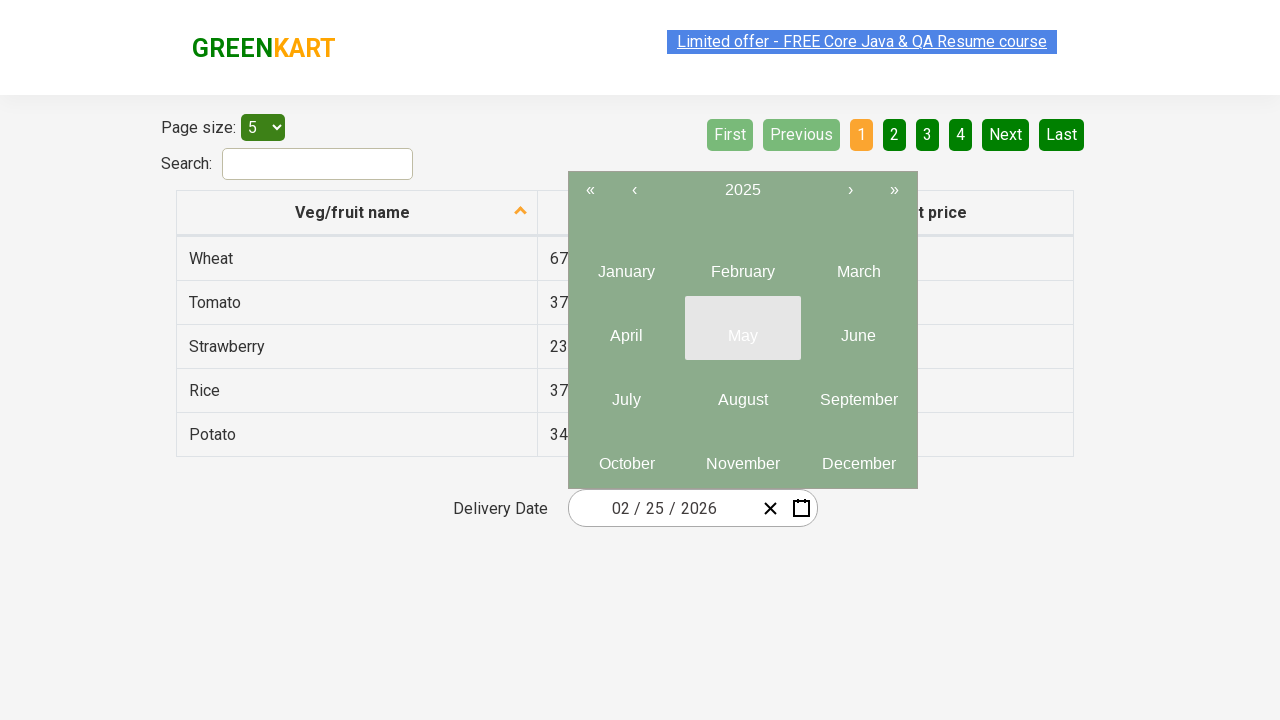

Selected June (month 6) from month picker at (858, 328) on .react-calendar__year-view__months__month >> nth=5
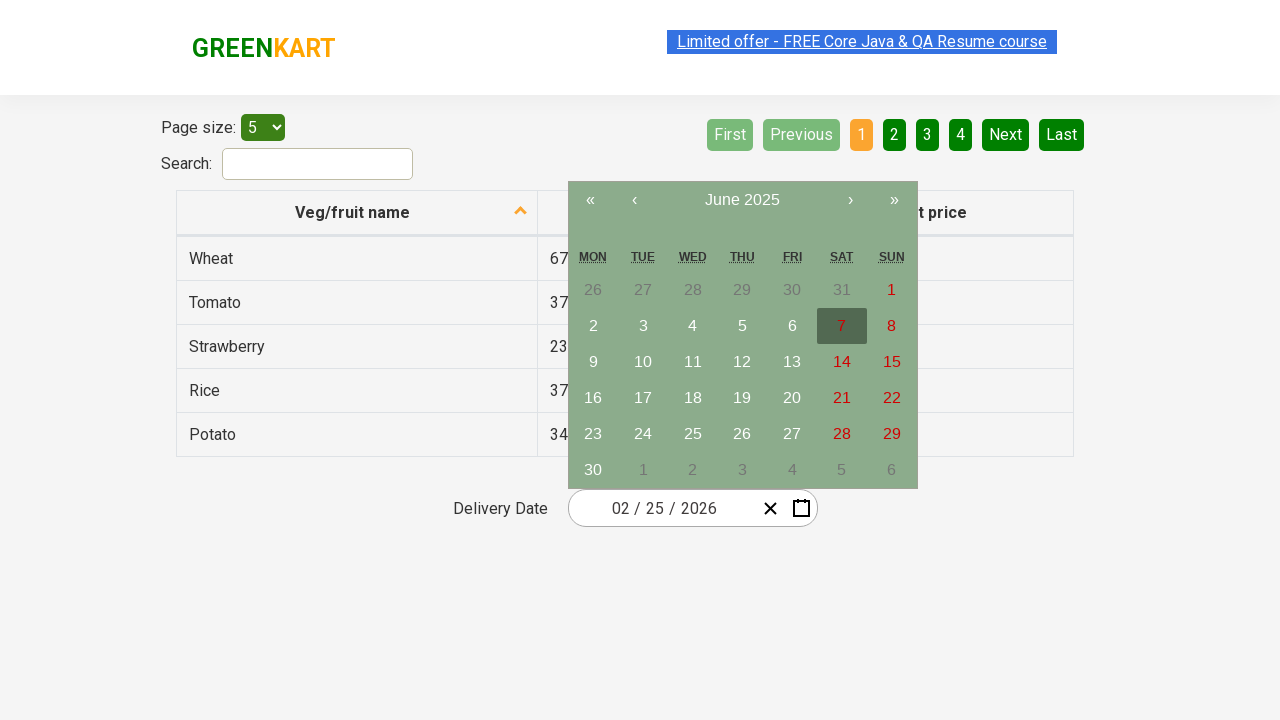

Selected day 15 from calendar at (892, 362) on abbr:has-text('15')
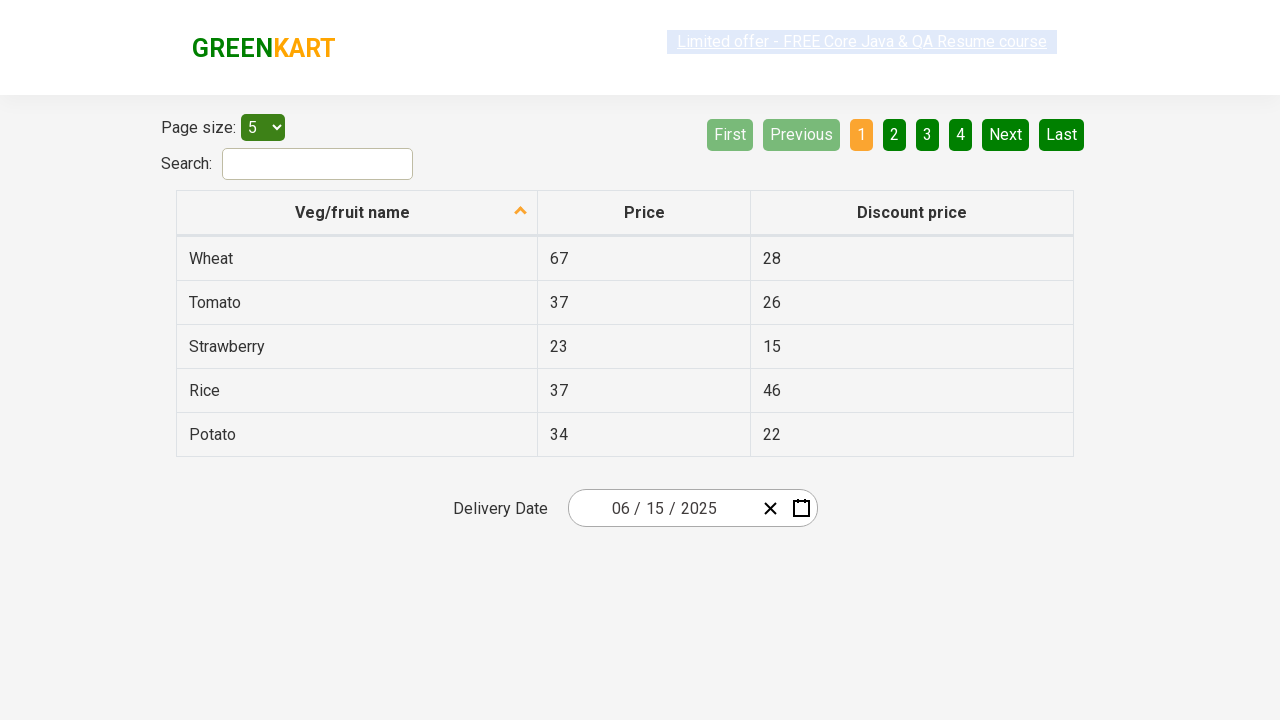

Retrieved all date input fields for verification
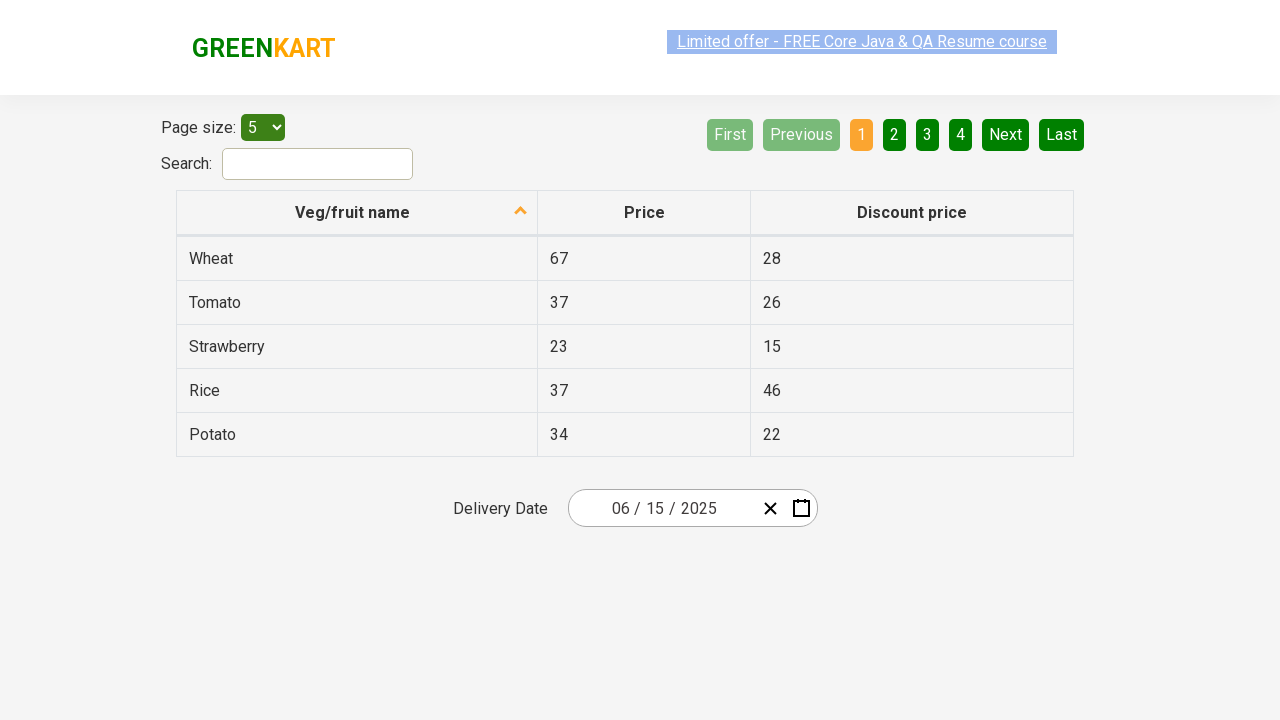

Verified date input 1: expected '6', got '6'
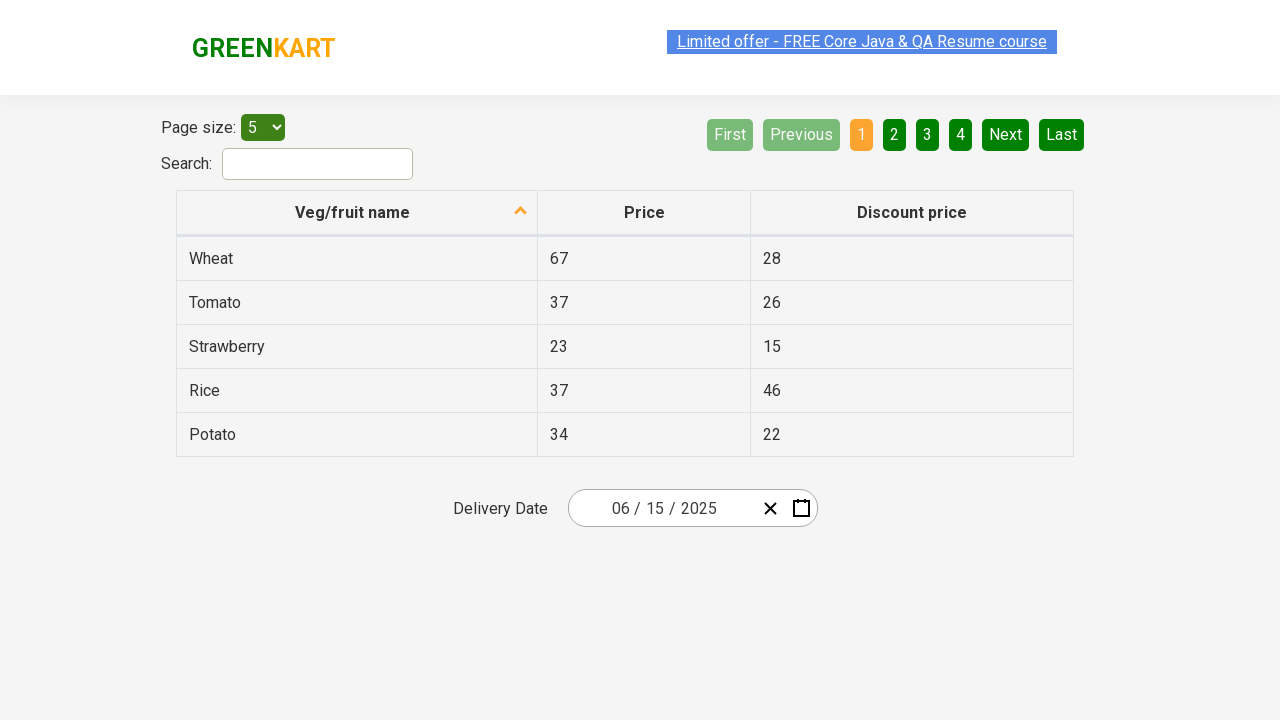

Verified date input 2: expected '15', got '15'
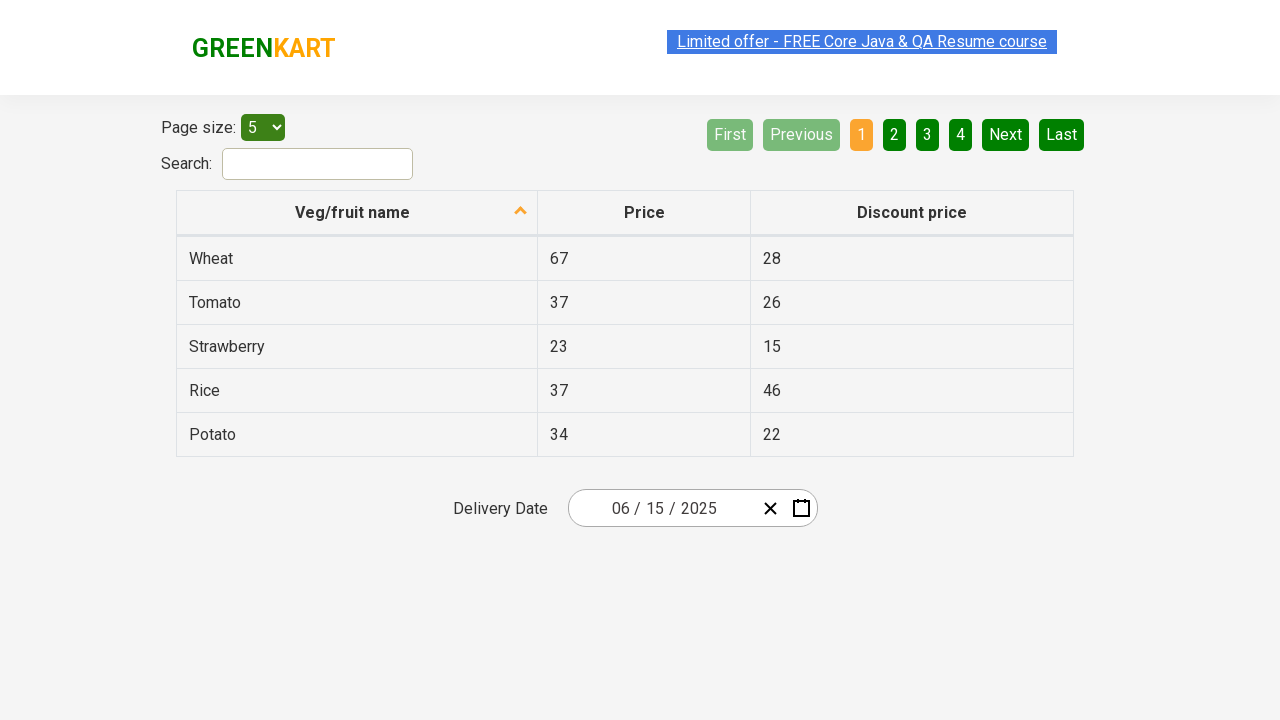

Verified date input 3: expected '2025', got '2025'
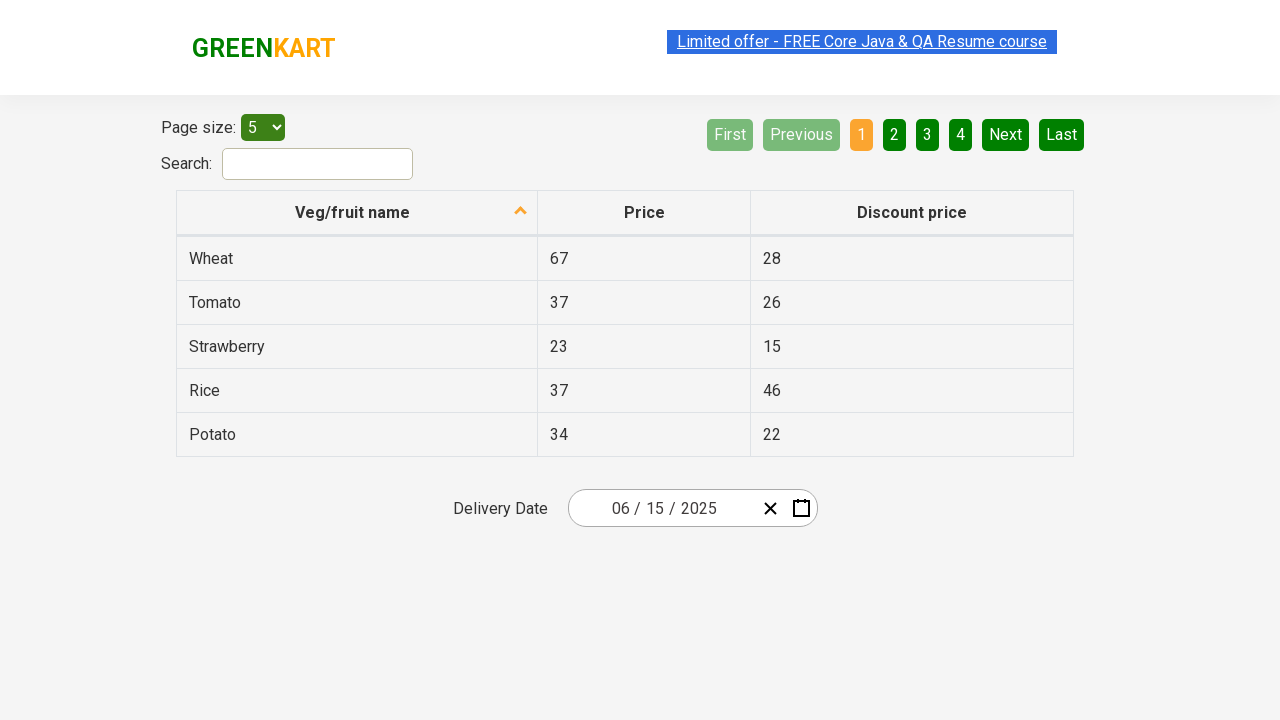

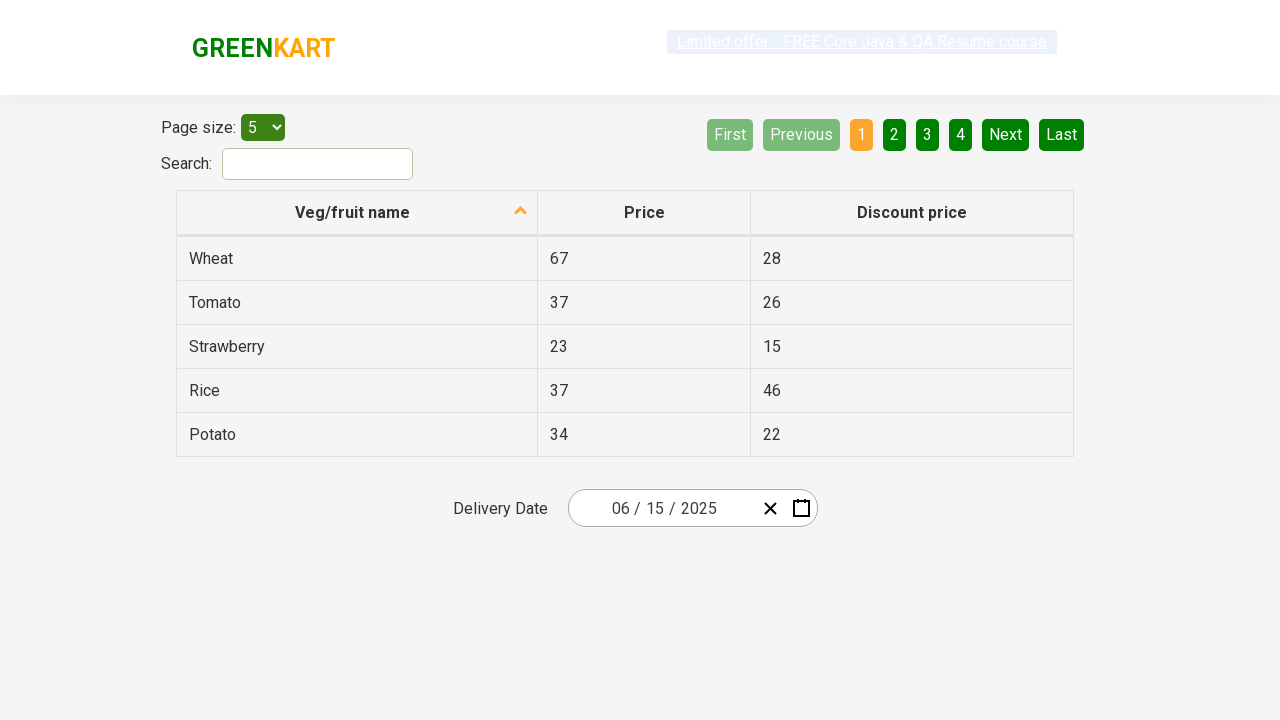